Navigates to jQuery UI demo page, clicks on Toggle link, switches to iframe and verifies that toggle heading element is displayed

Starting URL: https://jqueryui.com/

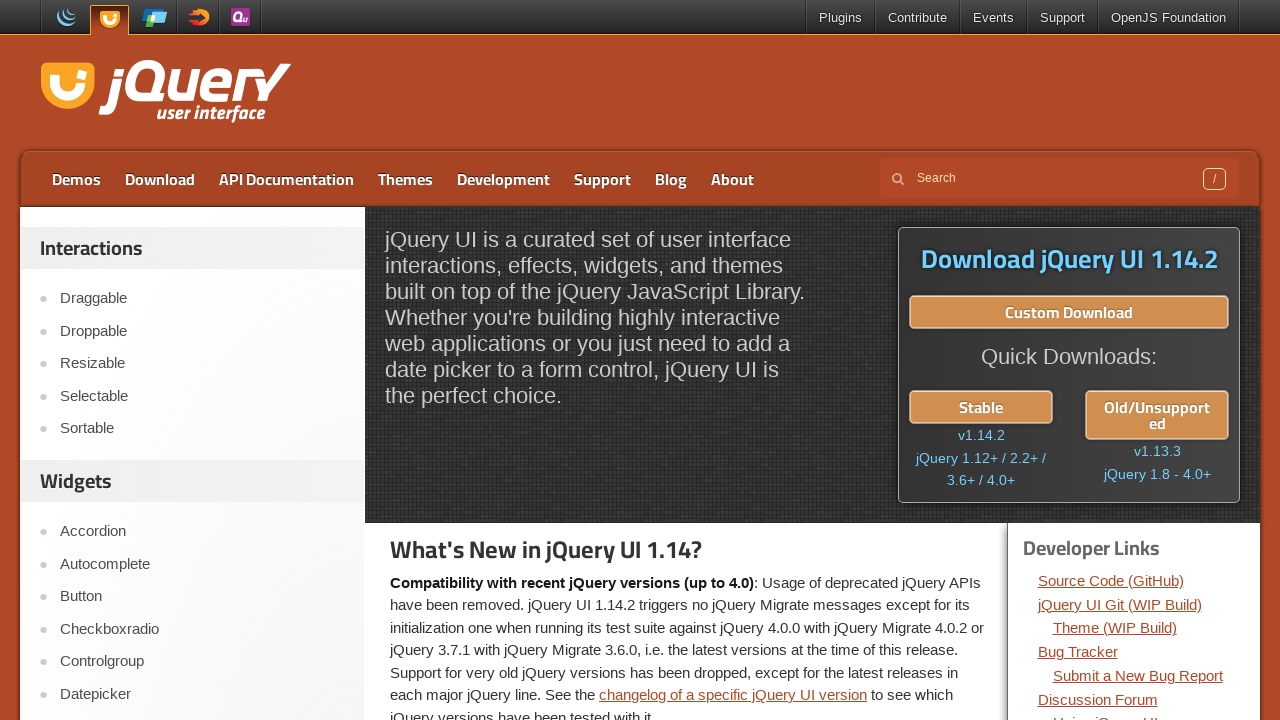

Navigated to jQuery UI demo page
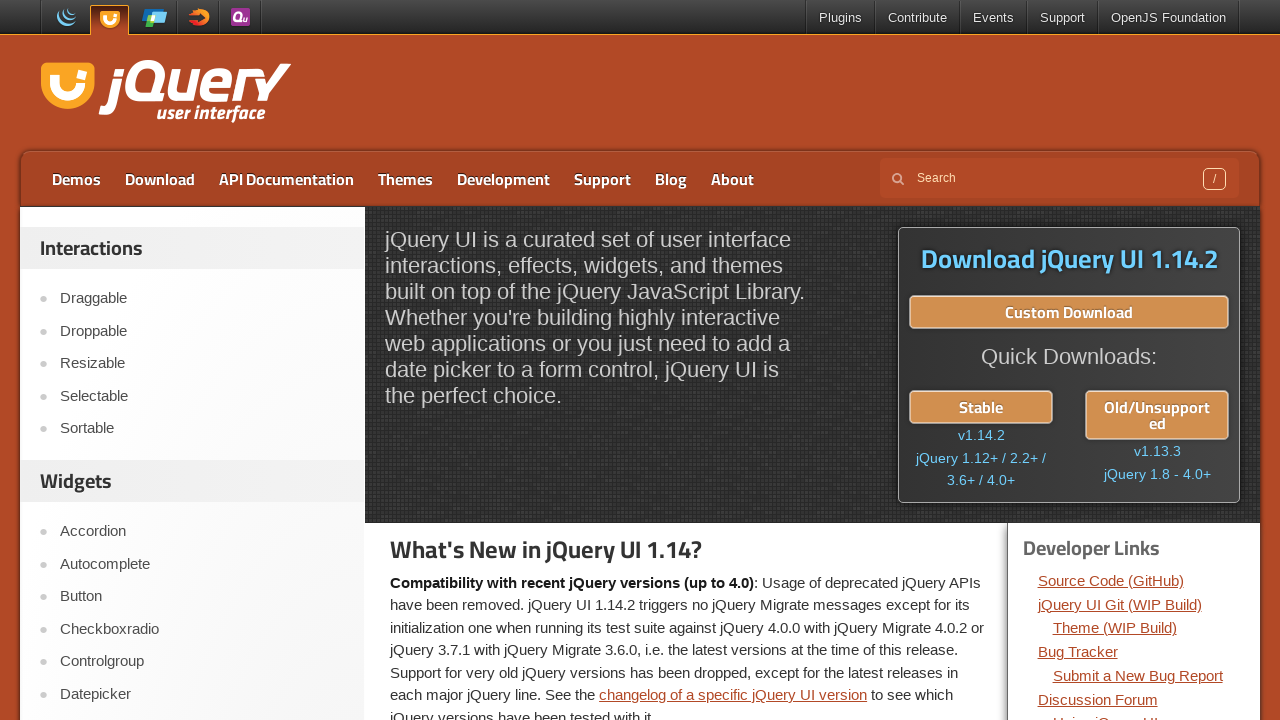

Clicked on Toggle link at (202, 361) on a:has-text('Toggle')
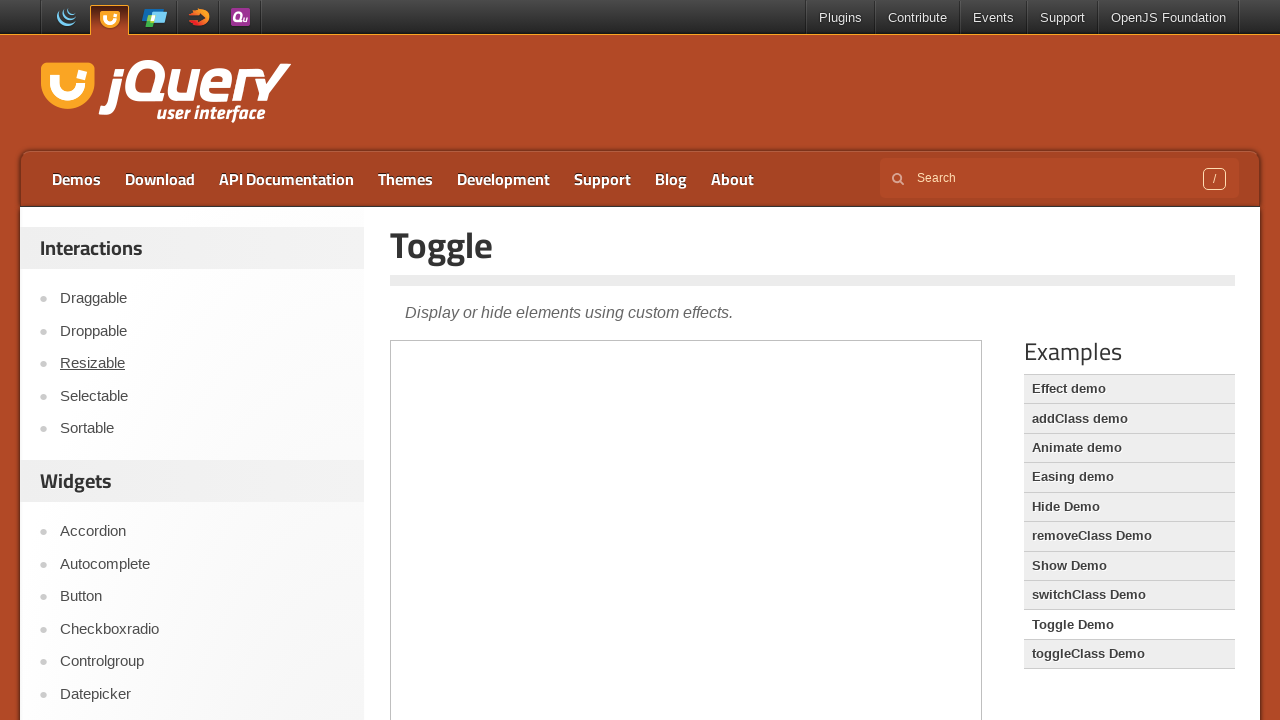

Located demo iframe
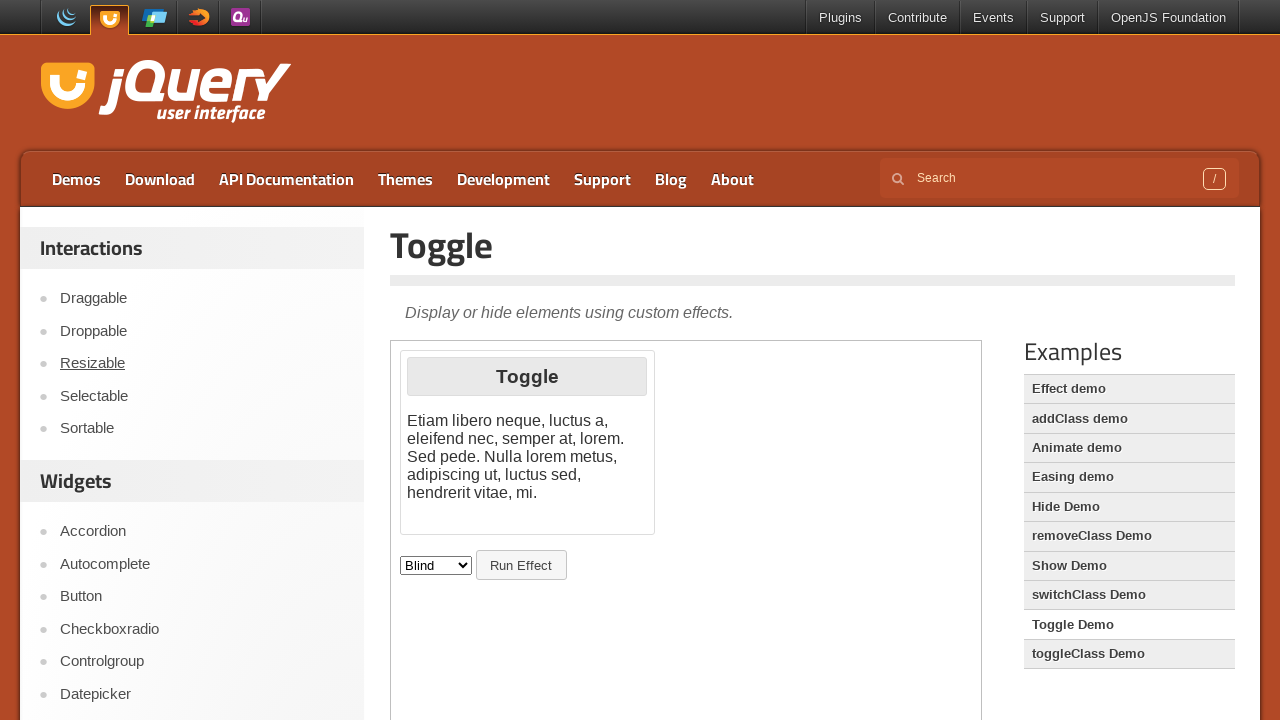

Verified toggle heading element is displayed
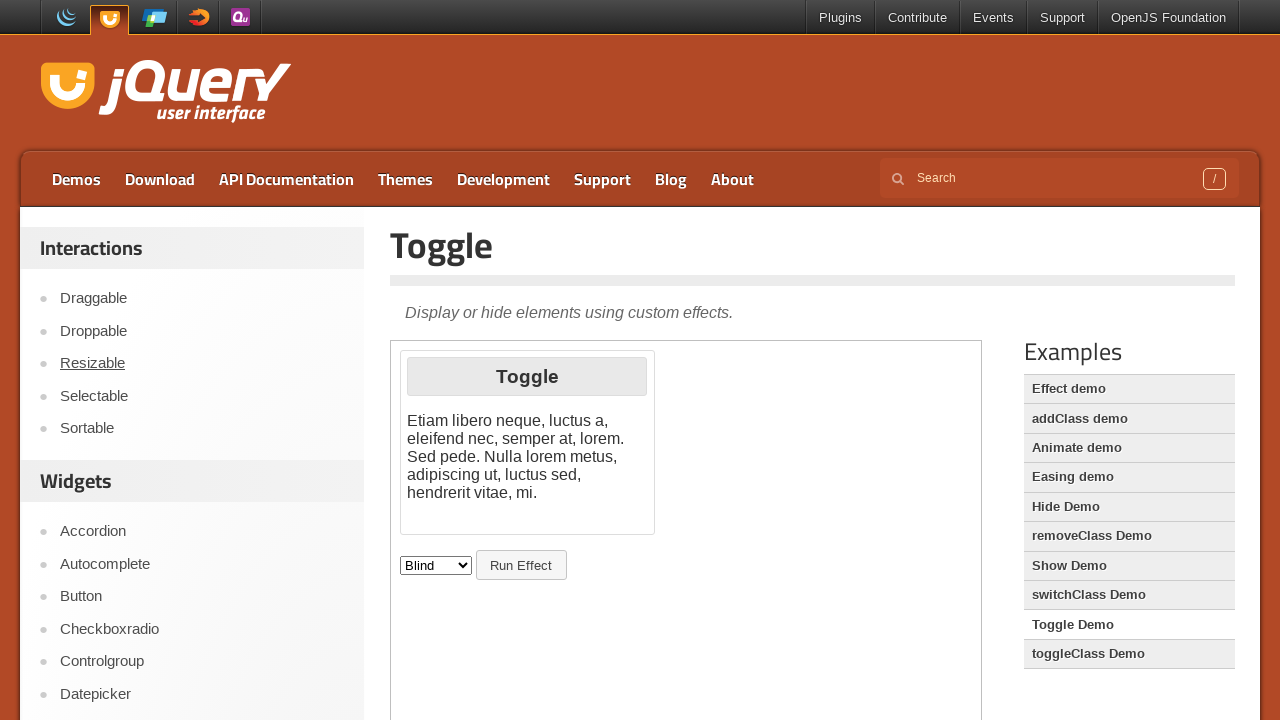

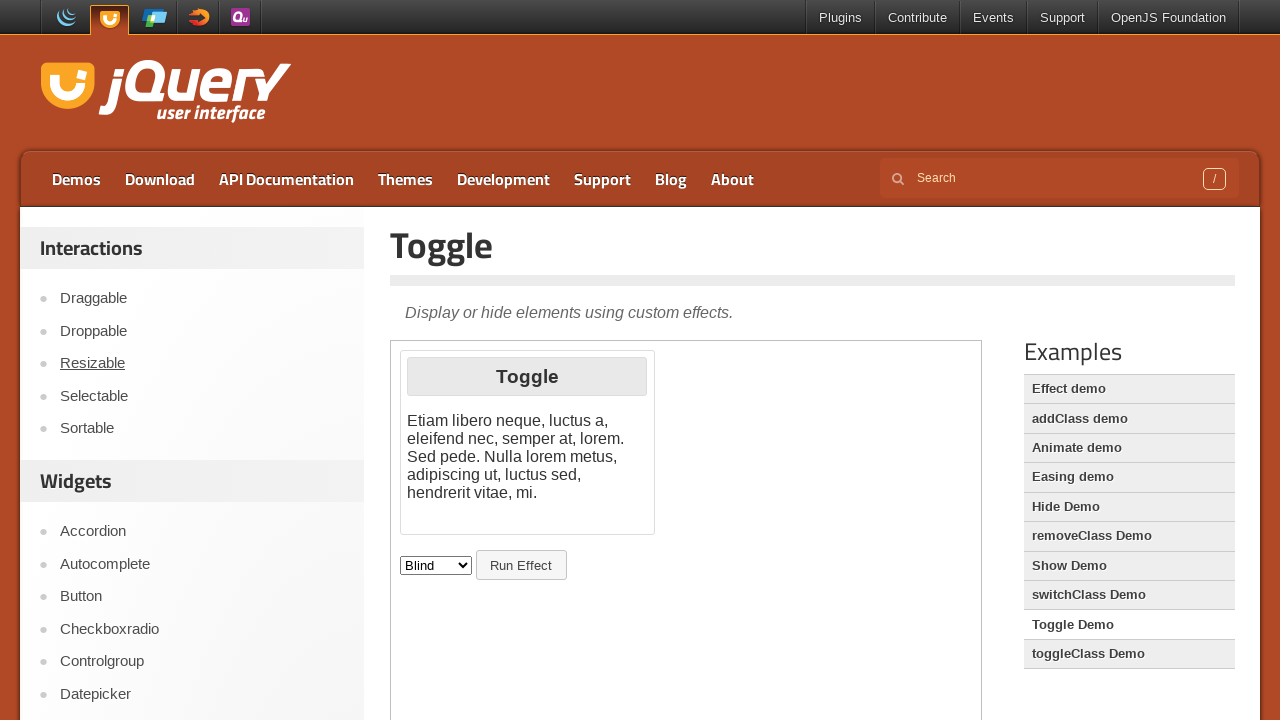